Tests Vue.js dropdown functionality by selecting different options from the dropdown menu

Starting URL: https://mikerodham.github.io/vue-dropdowns/

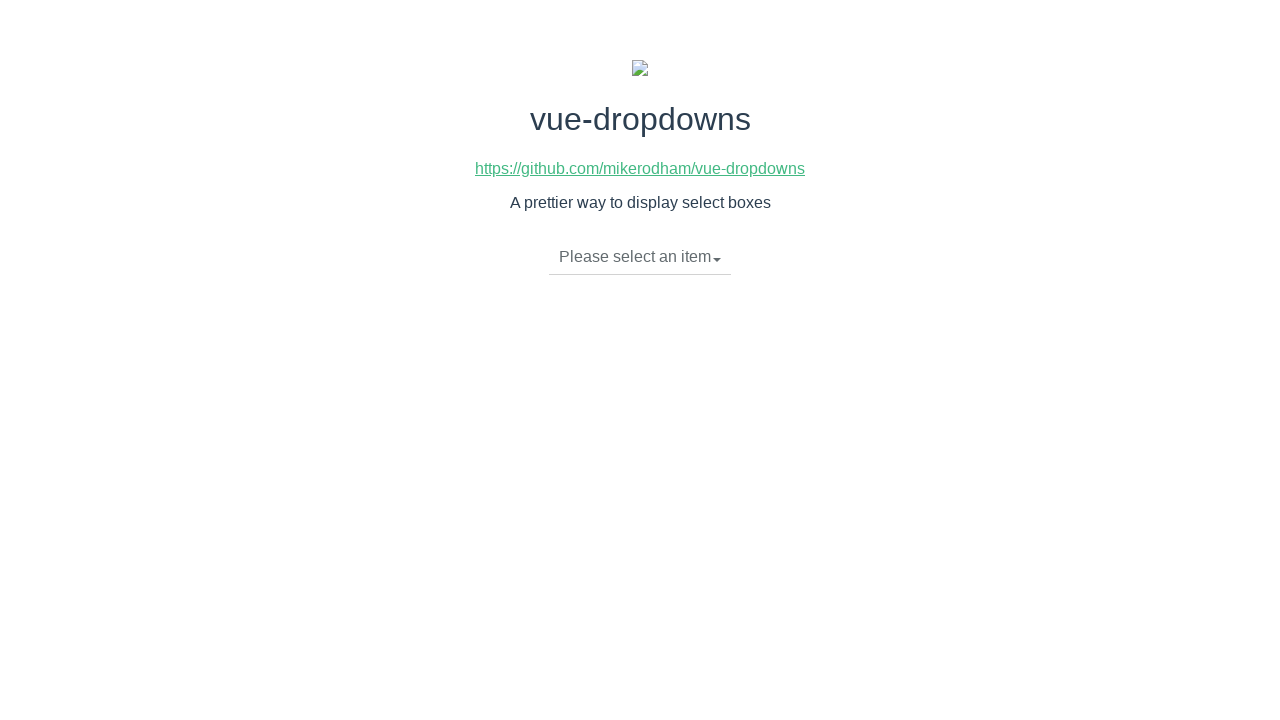

Clicked dropdown toggle to open menu at (640, 257) on li.dropdown-toggle
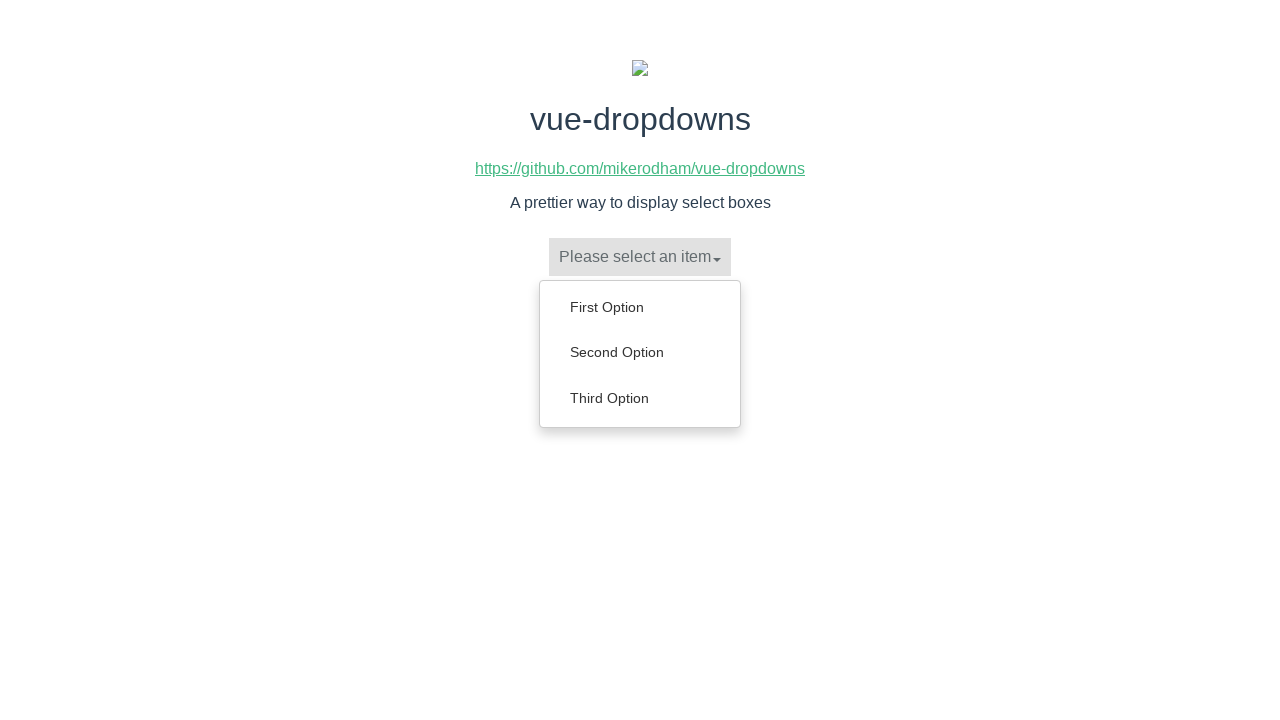

Dropdown menu appeared with options visible
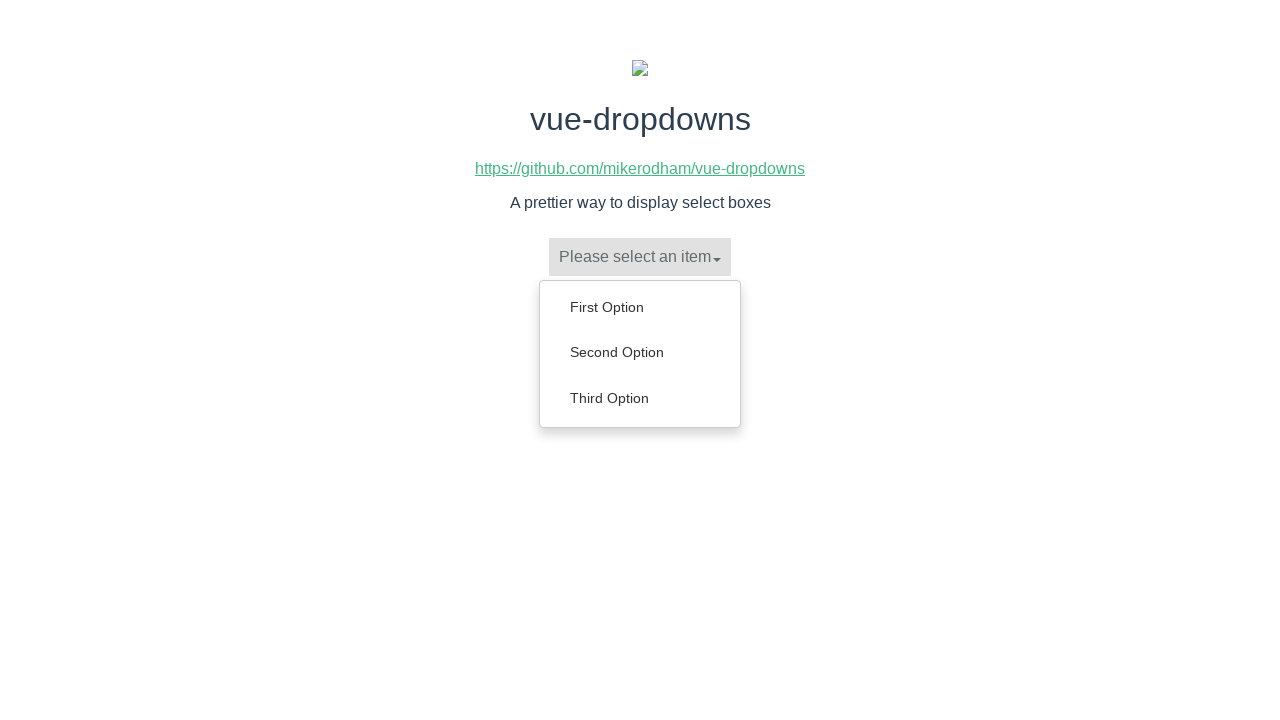

Selected 'First Option' from dropdown at (640, 307) on ul.dropdown-menu a:has-text('First Option')
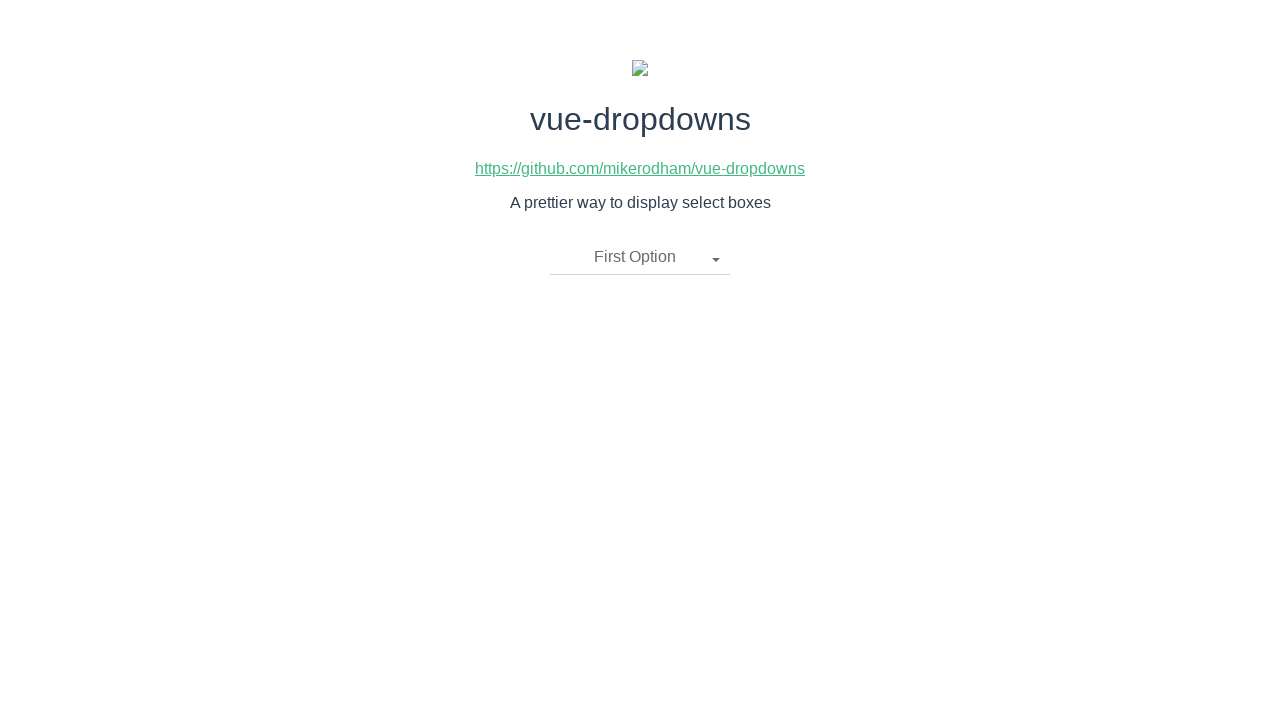

Clicked dropdown toggle to open menu again at (640, 257) on li.dropdown-toggle
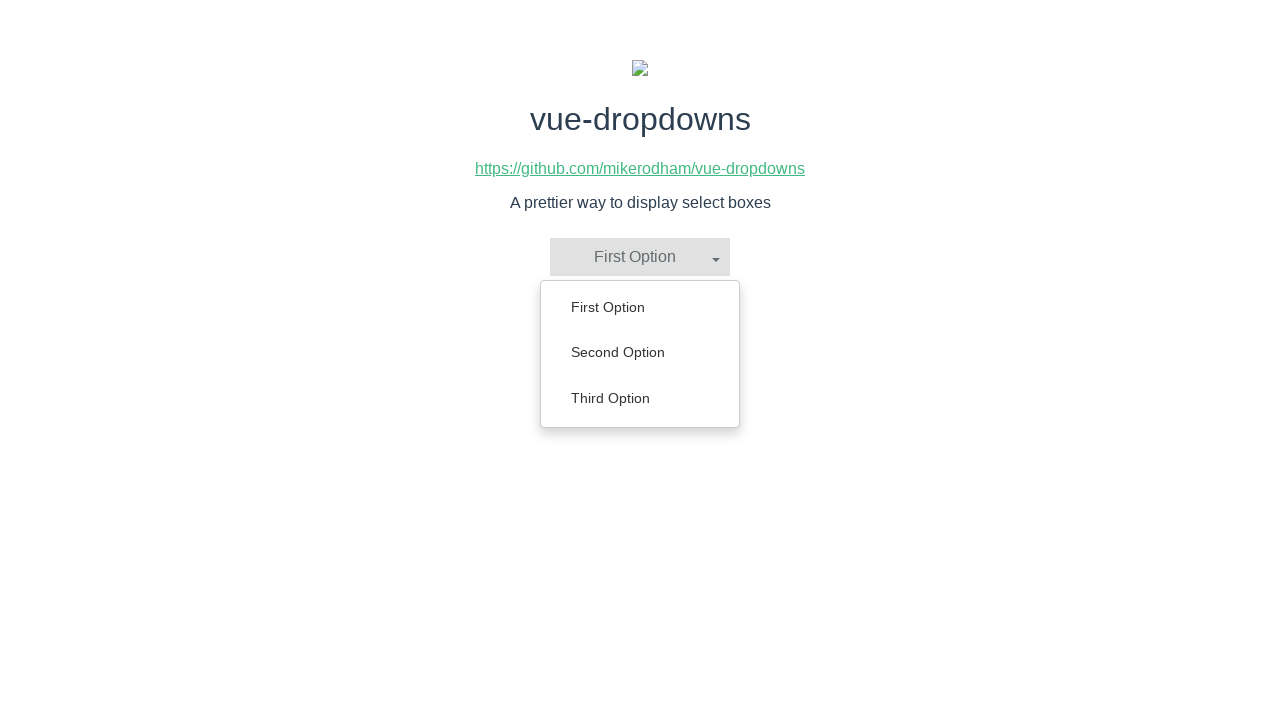

Dropdown menu appeared with options visible
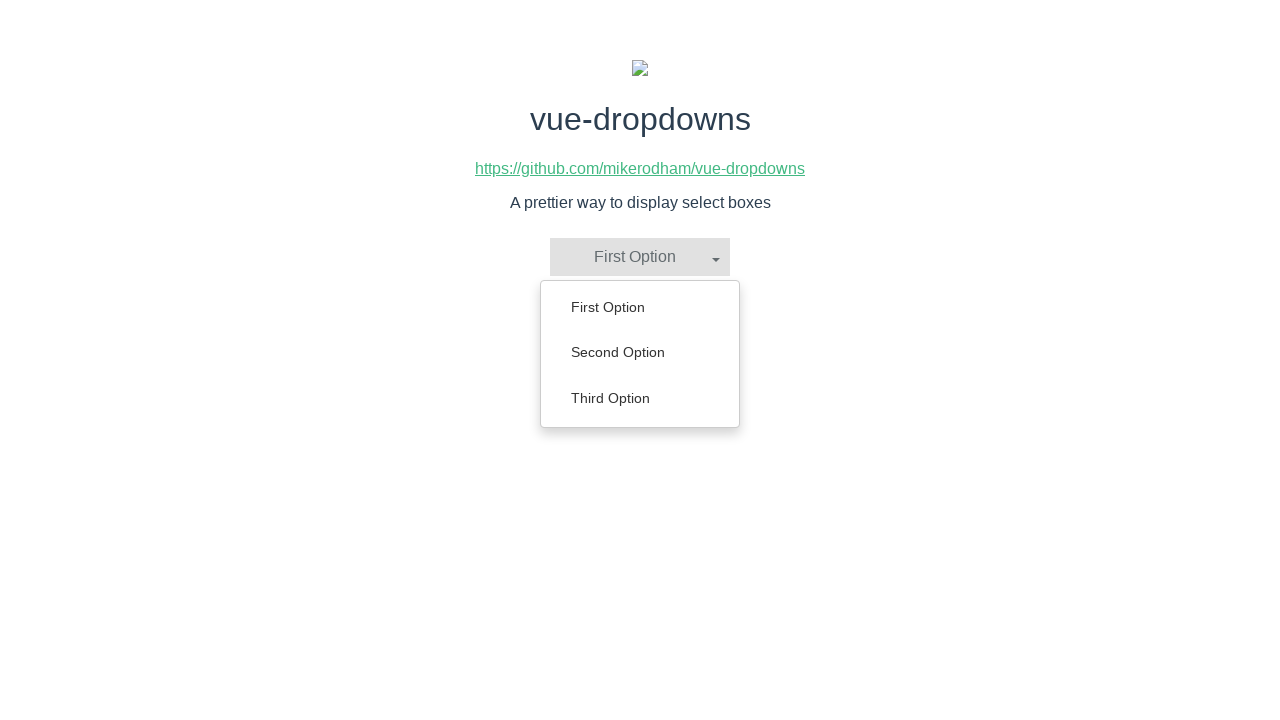

Selected 'Second Option' from dropdown at (640, 352) on ul.dropdown-menu a:has-text('Second Option')
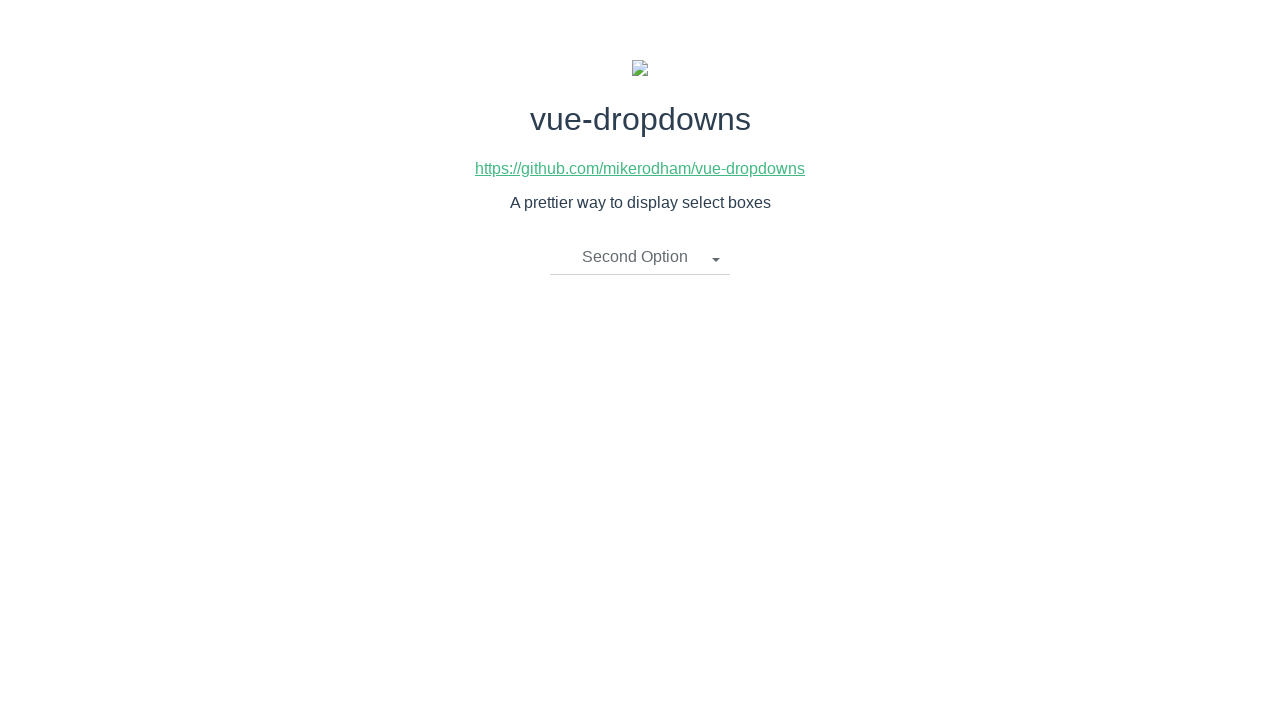

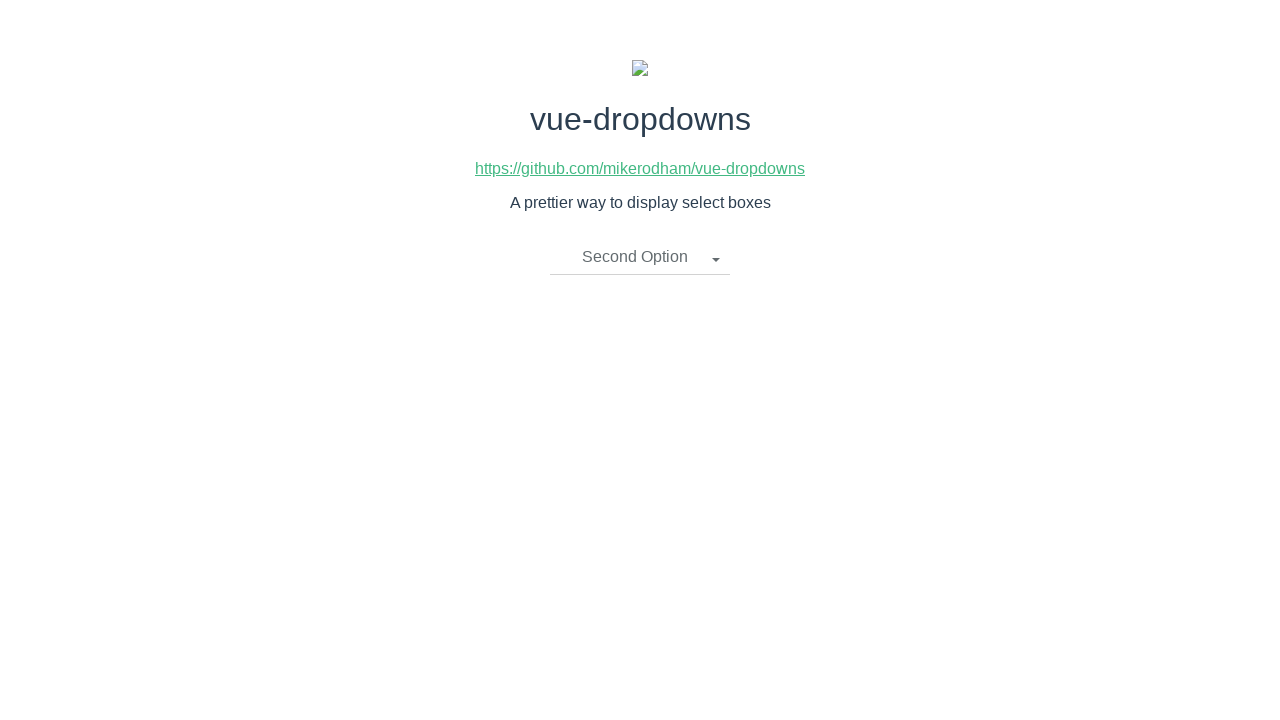